Tests dropdown interaction on a demo page by locating a dropdown element and verifying if it supports multiple selection

Starting URL: https://omayo.blogspot.com/

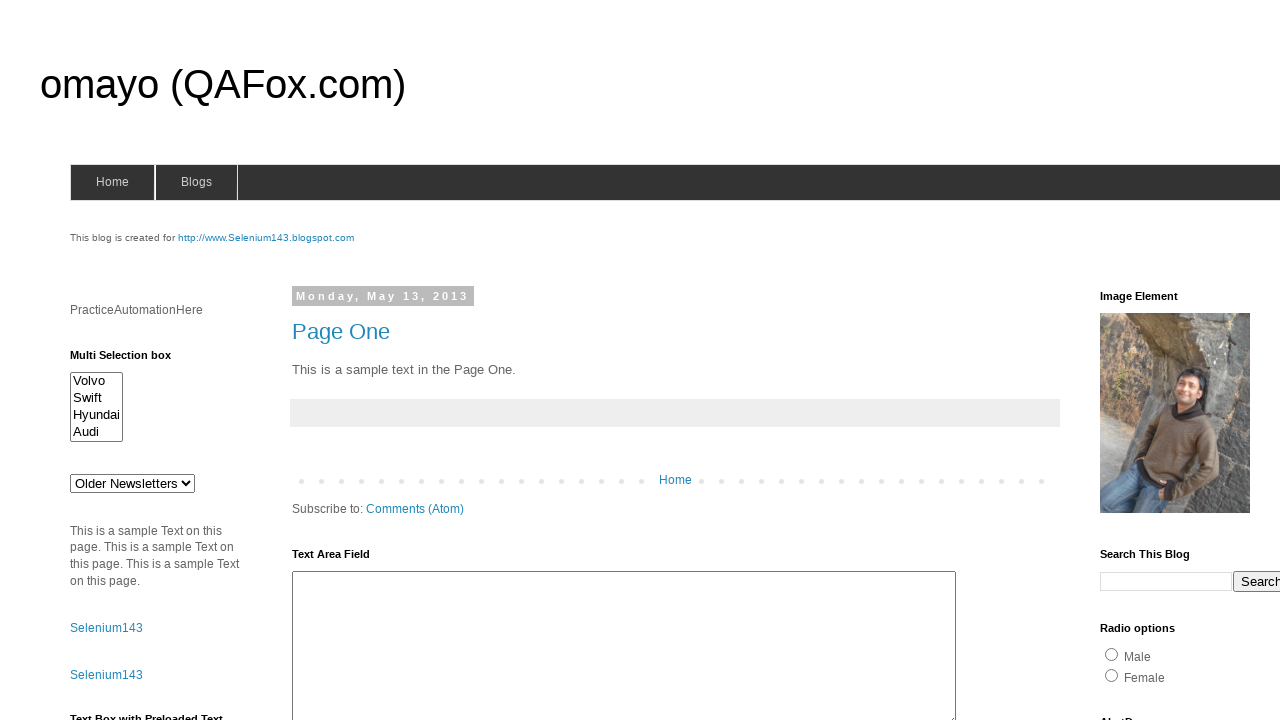

Waited for dropdown element #drop1 to be present
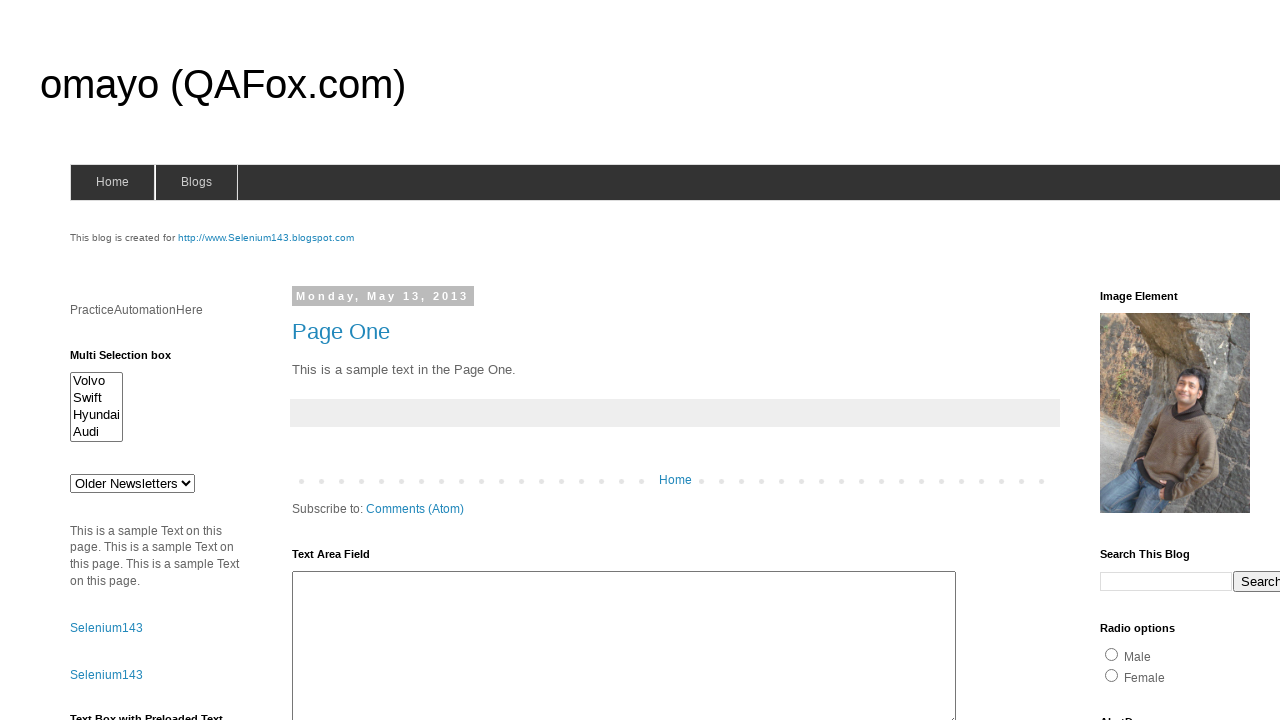

Selected 'doc 3' from dropdown by label on #drop1
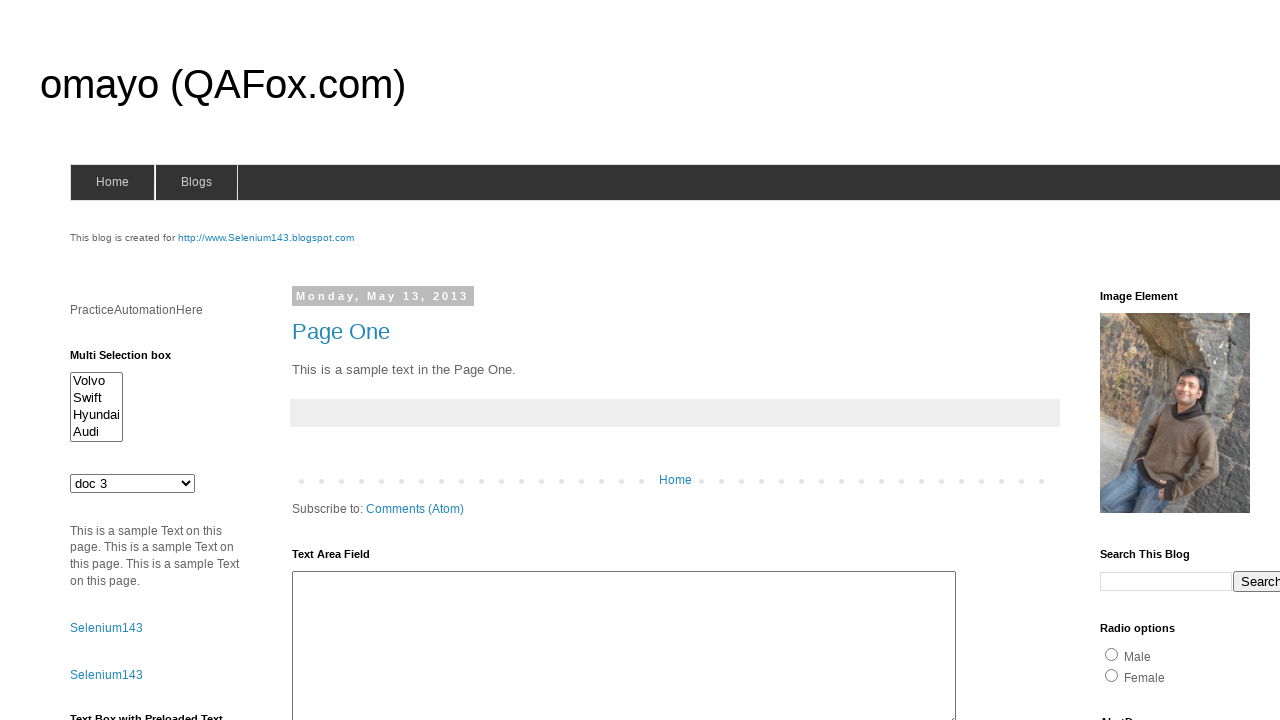

Verified dropdown is visible
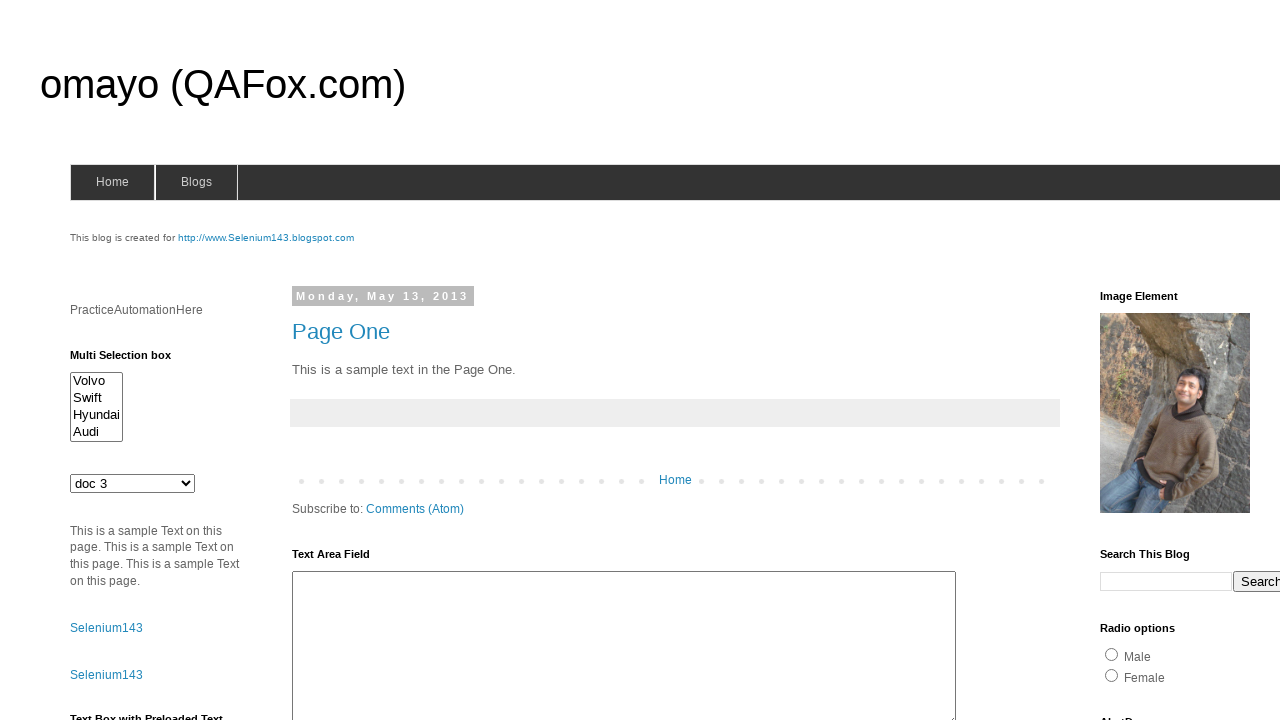

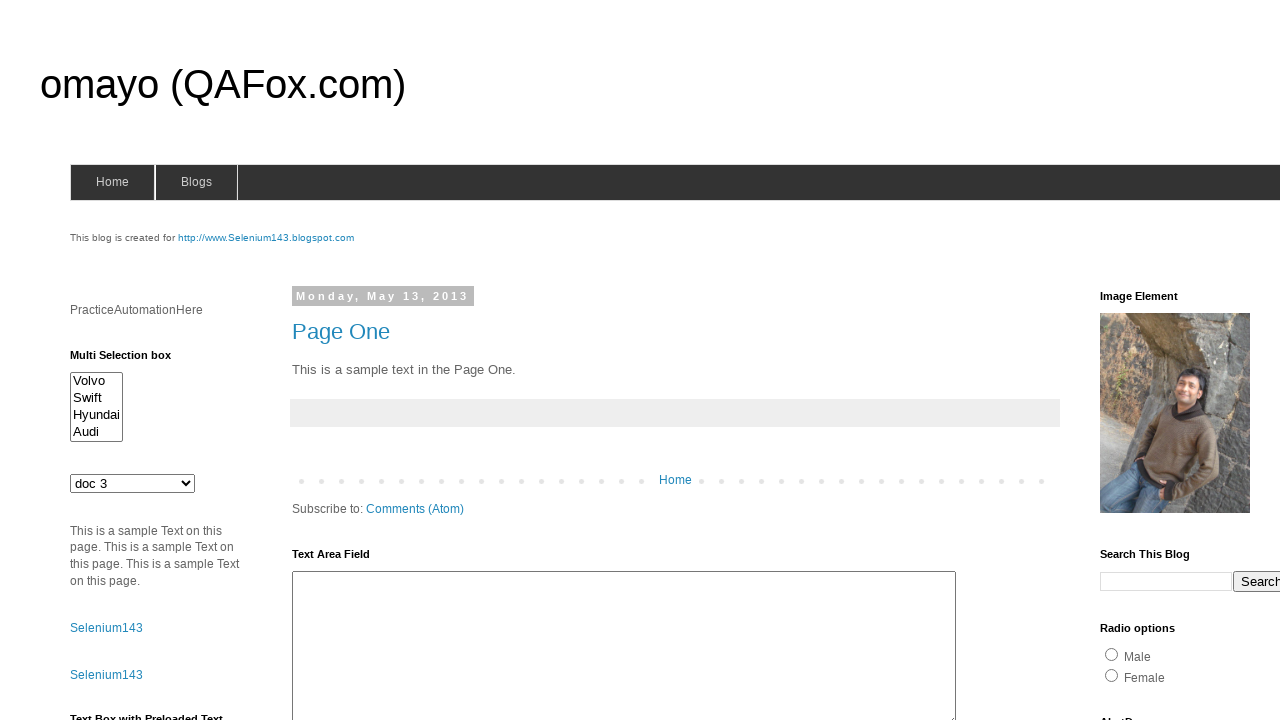